Tests confirm popup by clicking the Confirm button and accepting the confirmation dialog, then verifying the "OK it is!" message appears.

Starting URL: https://practice-automation.com/popups/

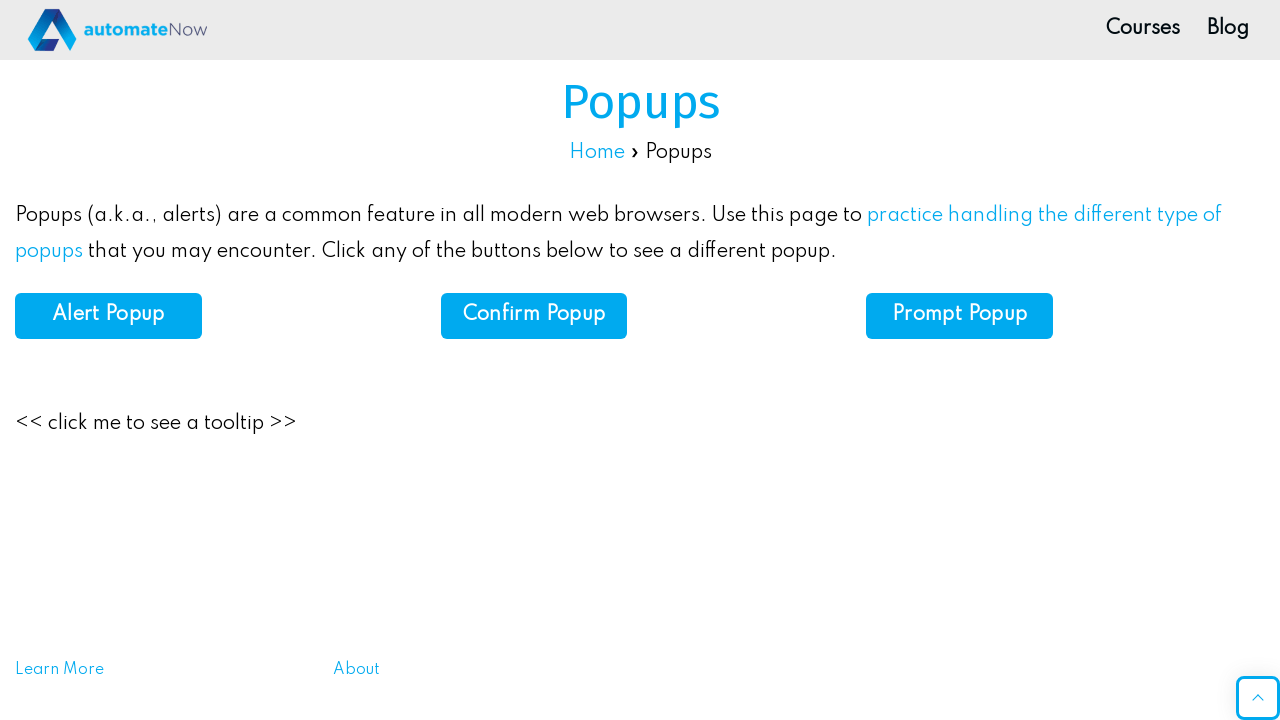

Set up dialog handler to accept confirm dialogs
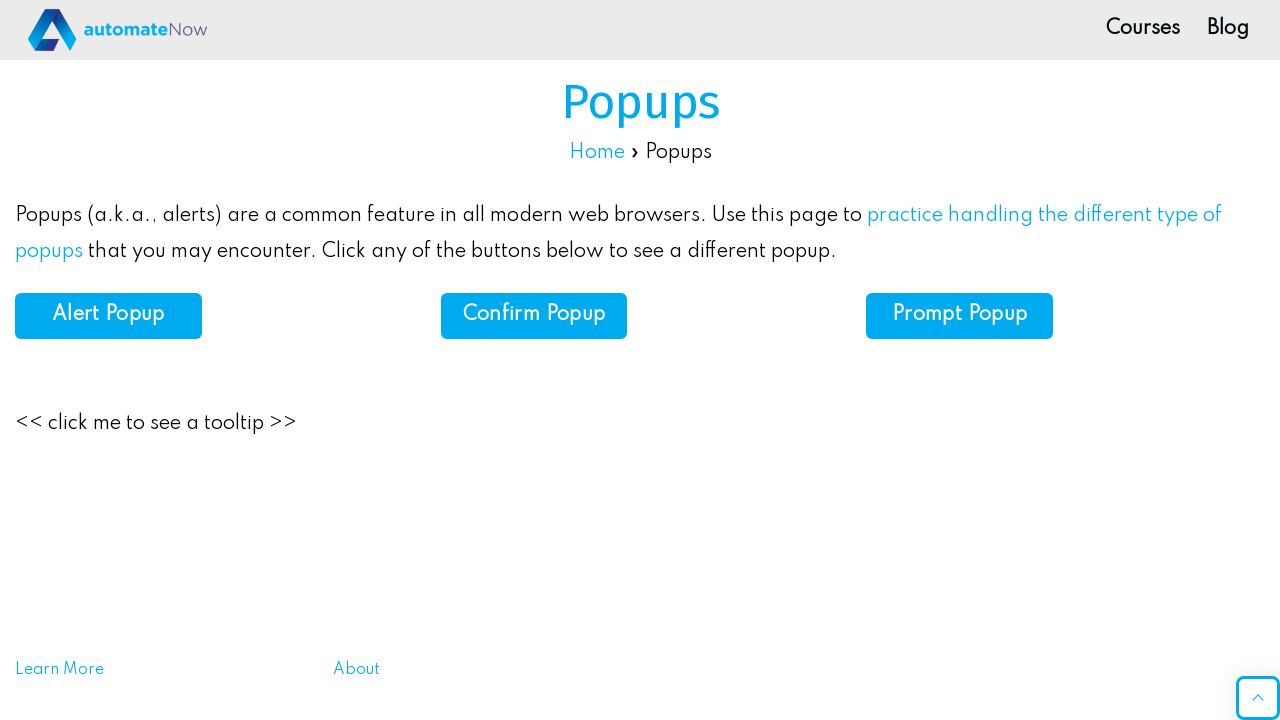

Clicked Confirm button at (534, 316) on #confirm
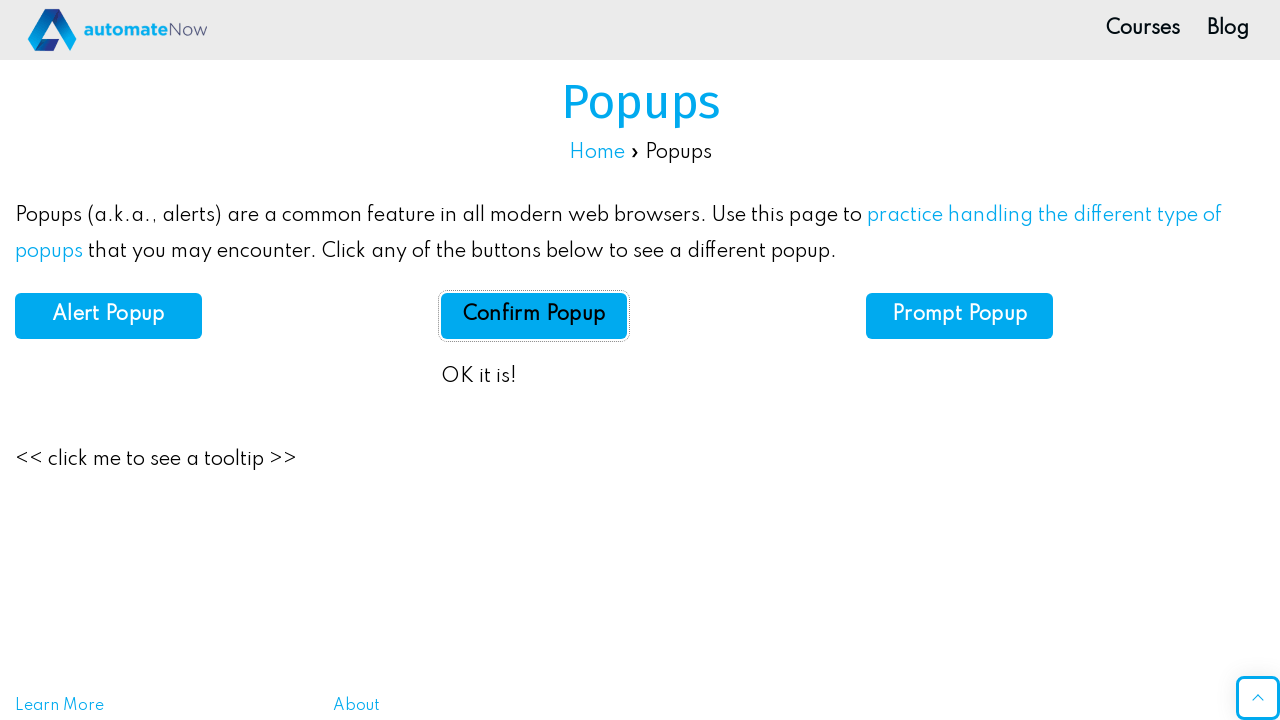

Verified 'OK it is!' confirmation message appeared
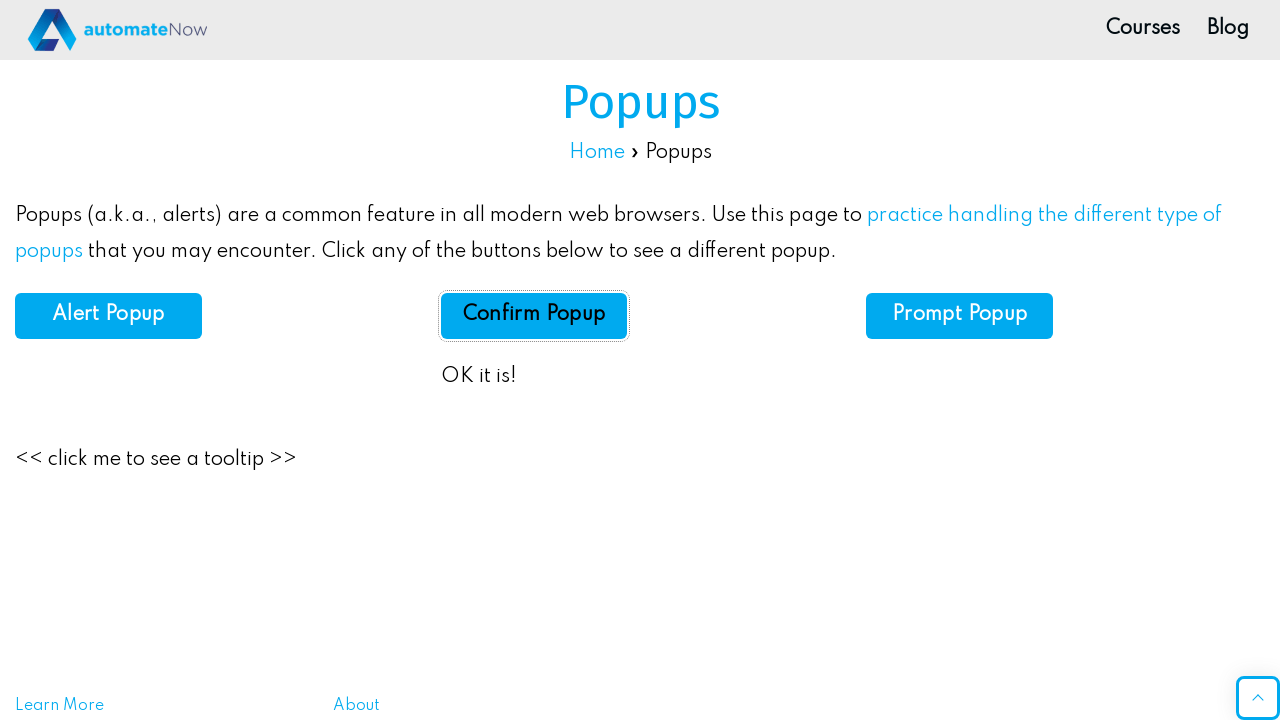

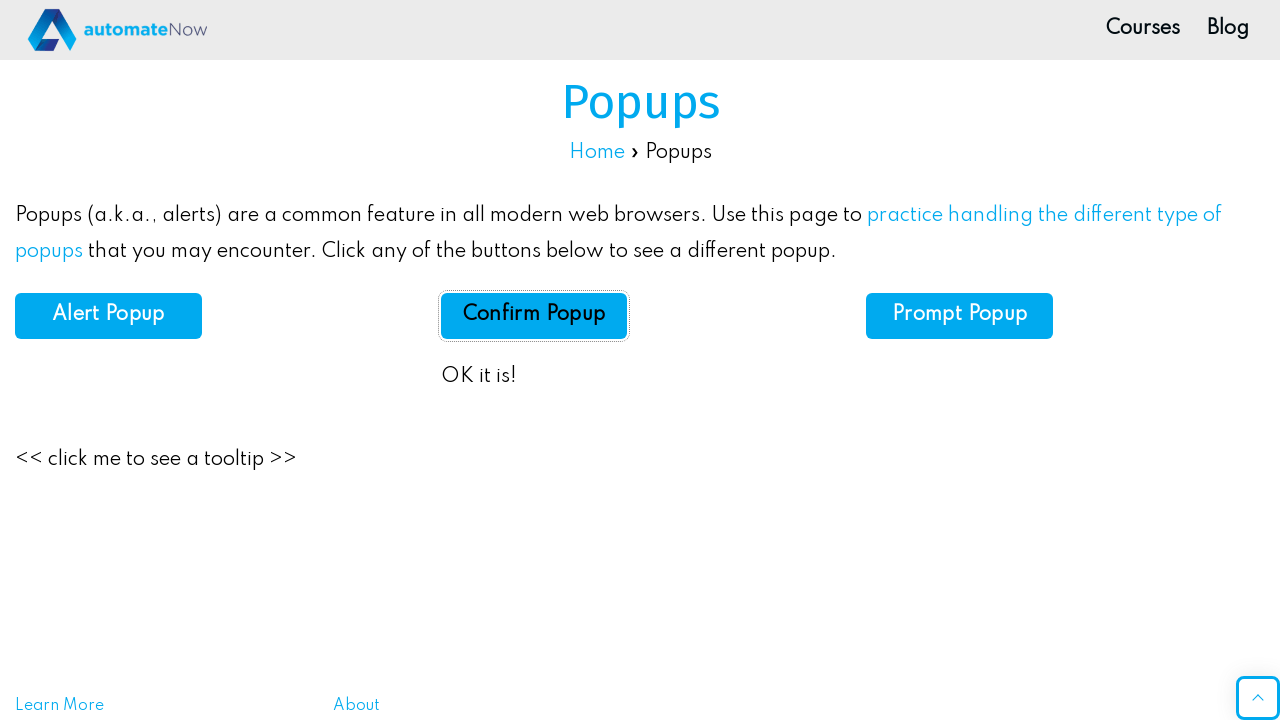